Tests a JavaScript confirmation alert by clicking a button, accepting the confirmation, verifying the result, then clicking again and dismissing to test the cancel functionality.

Starting URL: https://the-internet.herokuapp.com/javascript_alerts

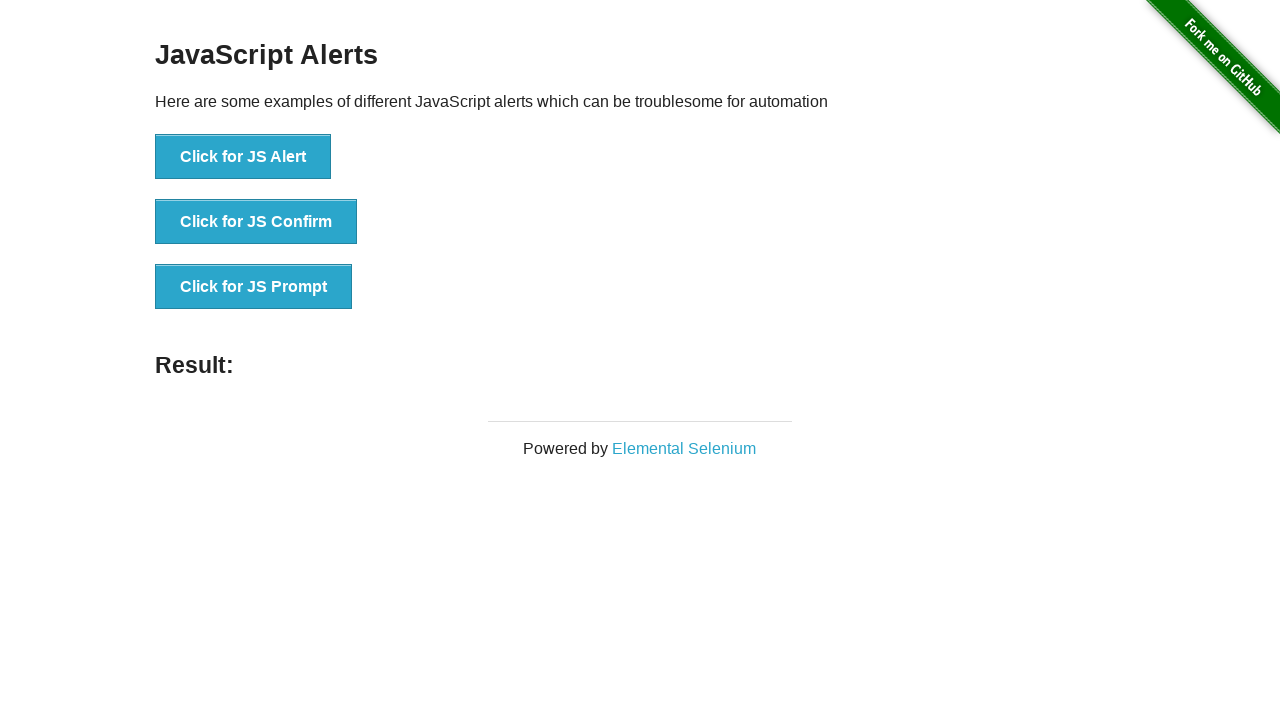

Waited for JS Confirm button to be present
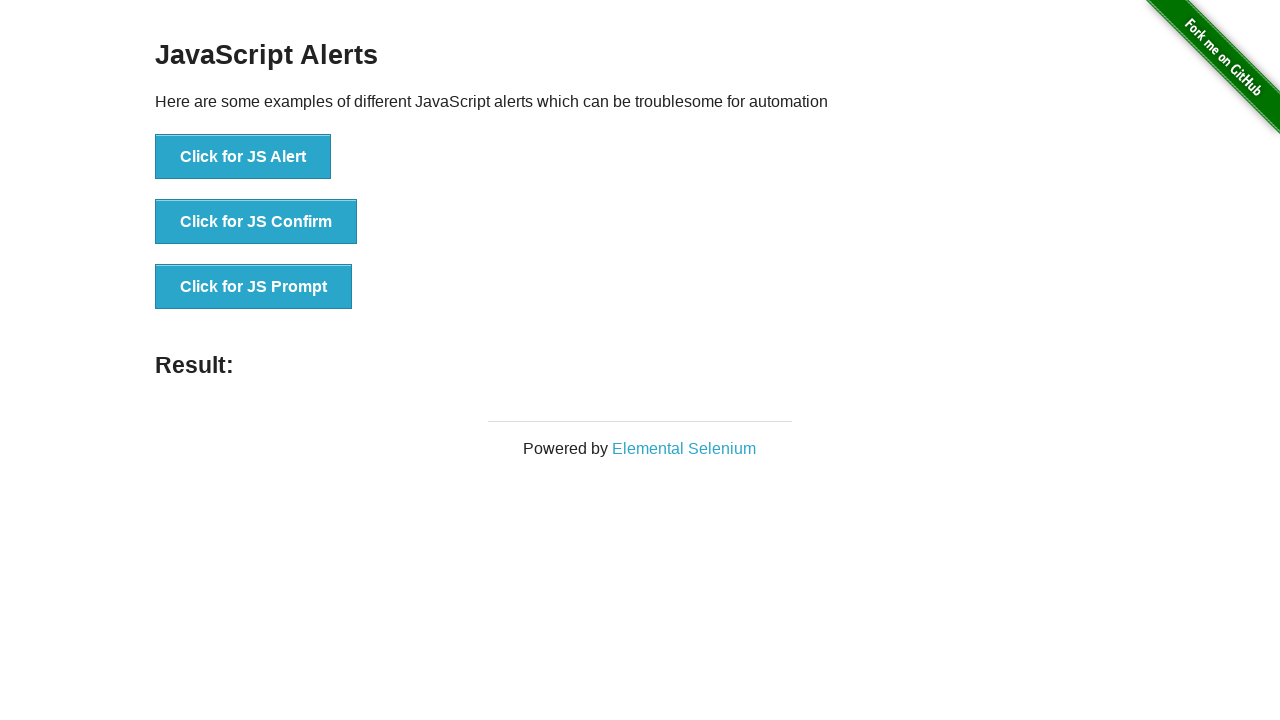

Set up dialog handler to accept confirmation
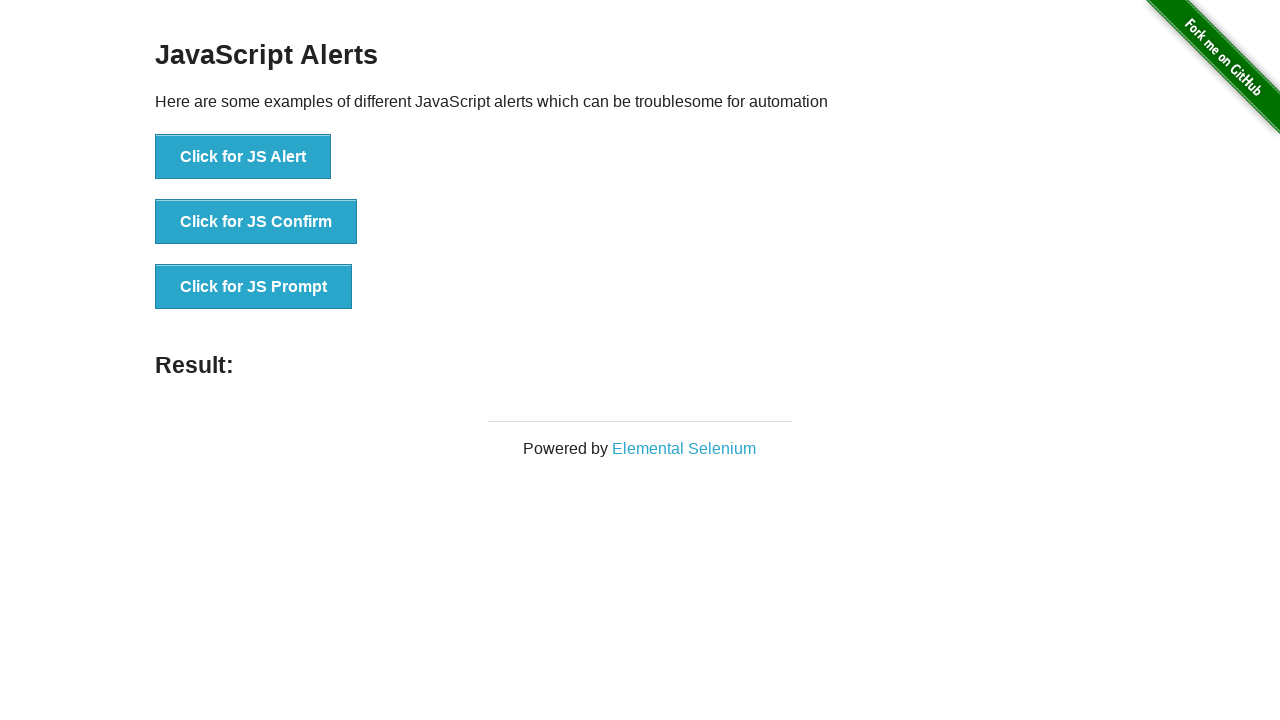

Clicked JS Confirm button to trigger confirmation alert at (256, 222) on xpath=//button[text()='Click for JS Confirm']
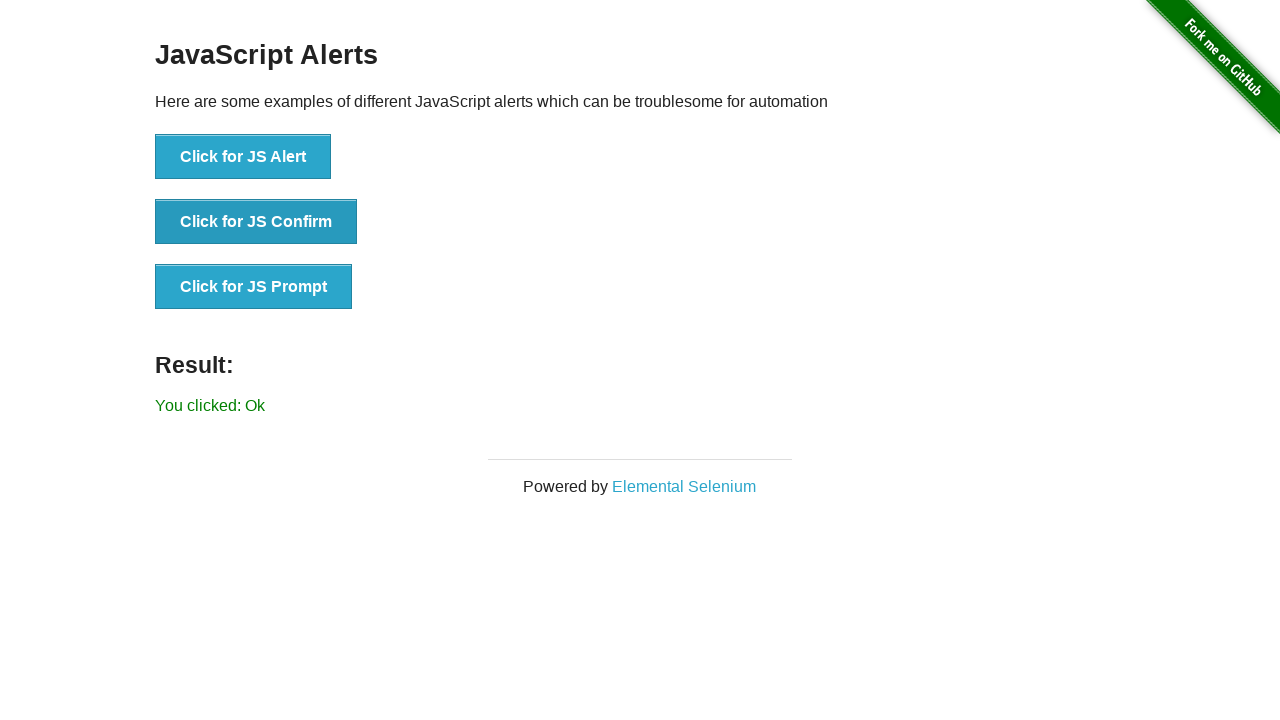

Waited for result element to update after accepting confirmation
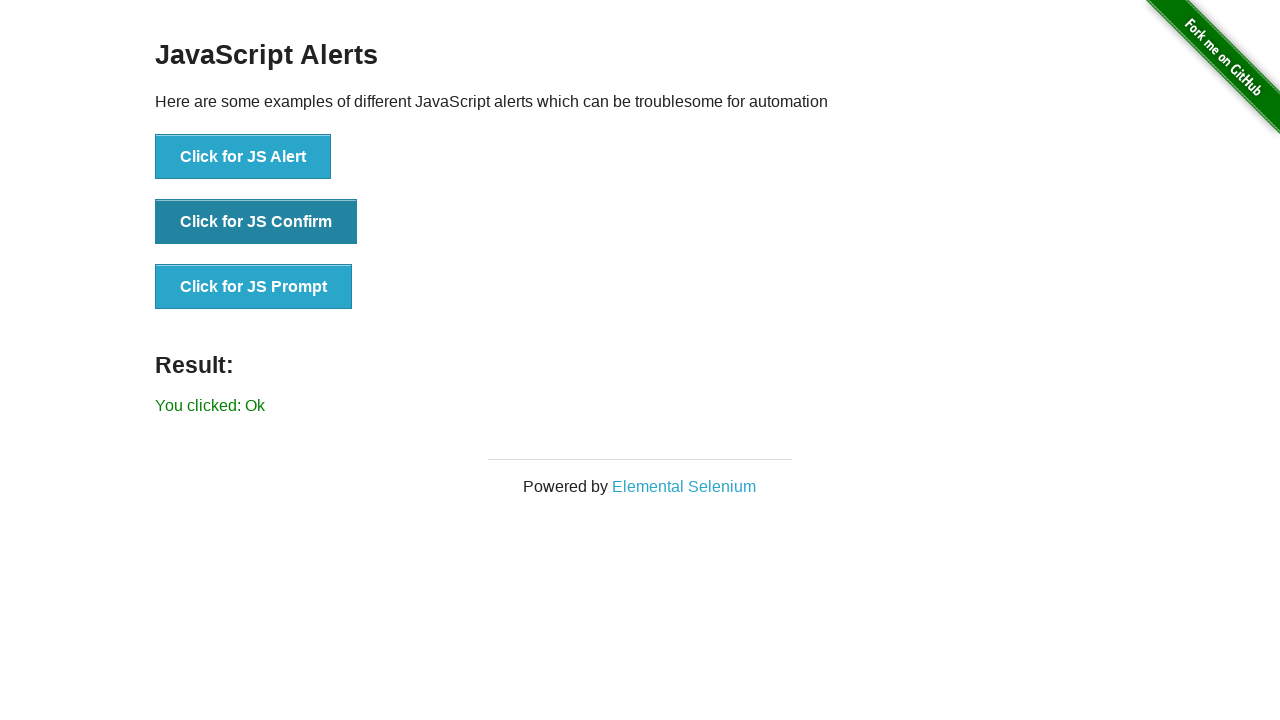

Set up dialog handler to dismiss confirmation
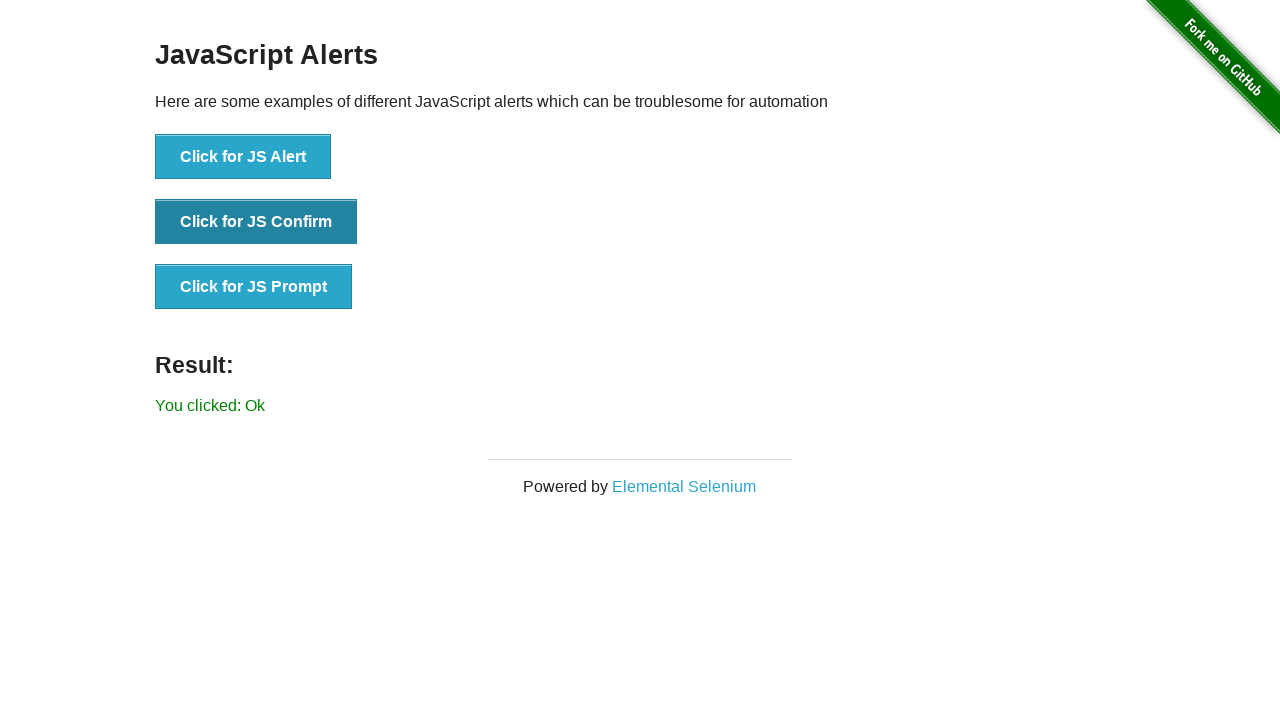

Clicked JS Confirm button again to test cancellation at (256, 222) on xpath=//button[text()='Click for JS Confirm']
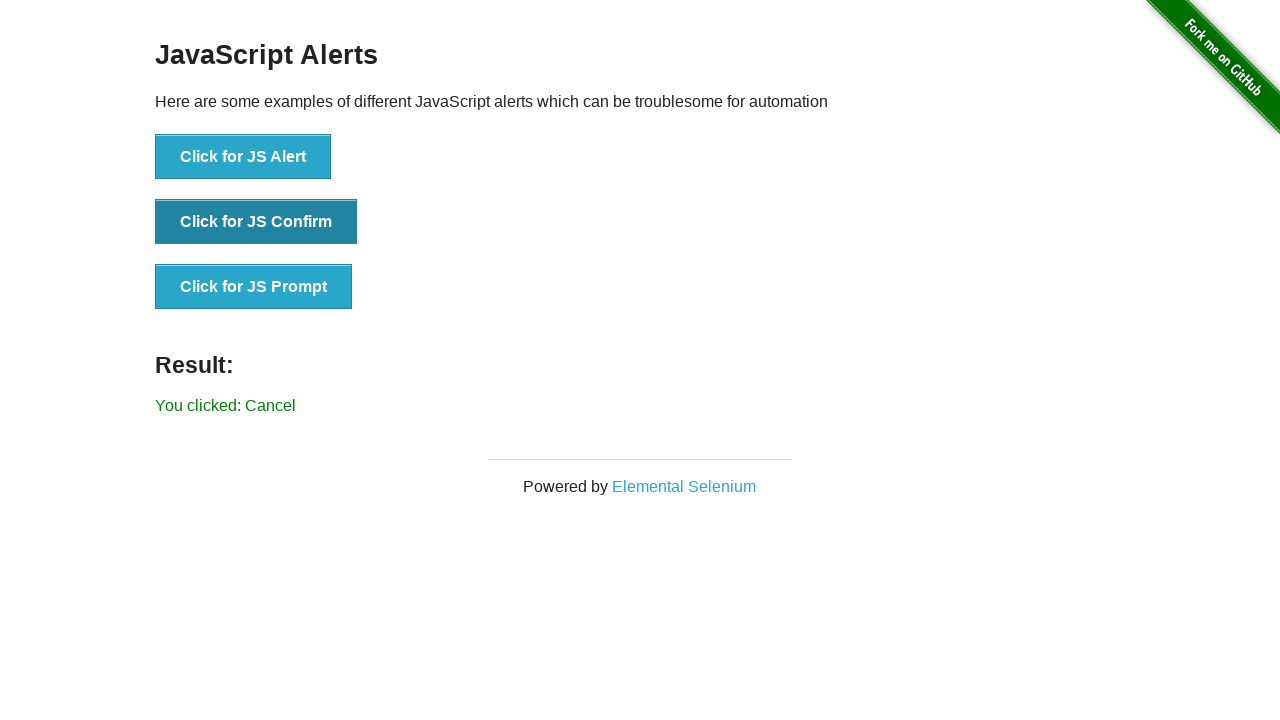

Waited for result element to update after dismissing confirmation
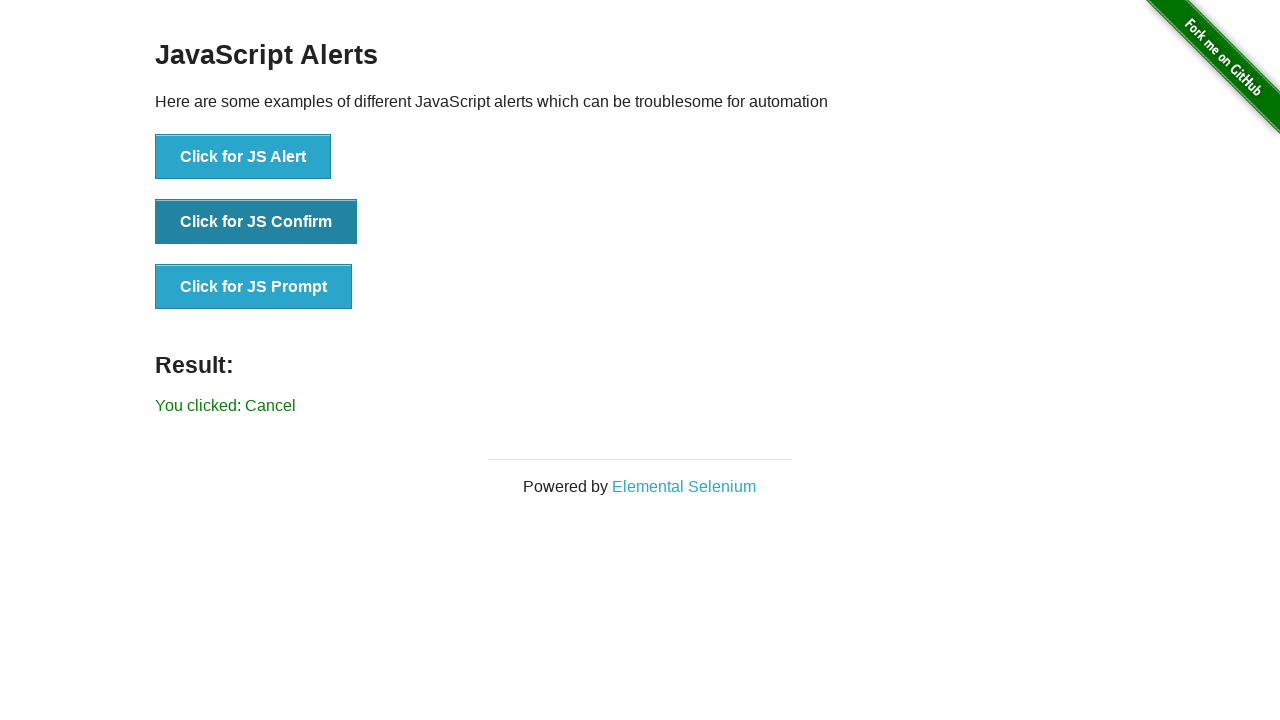

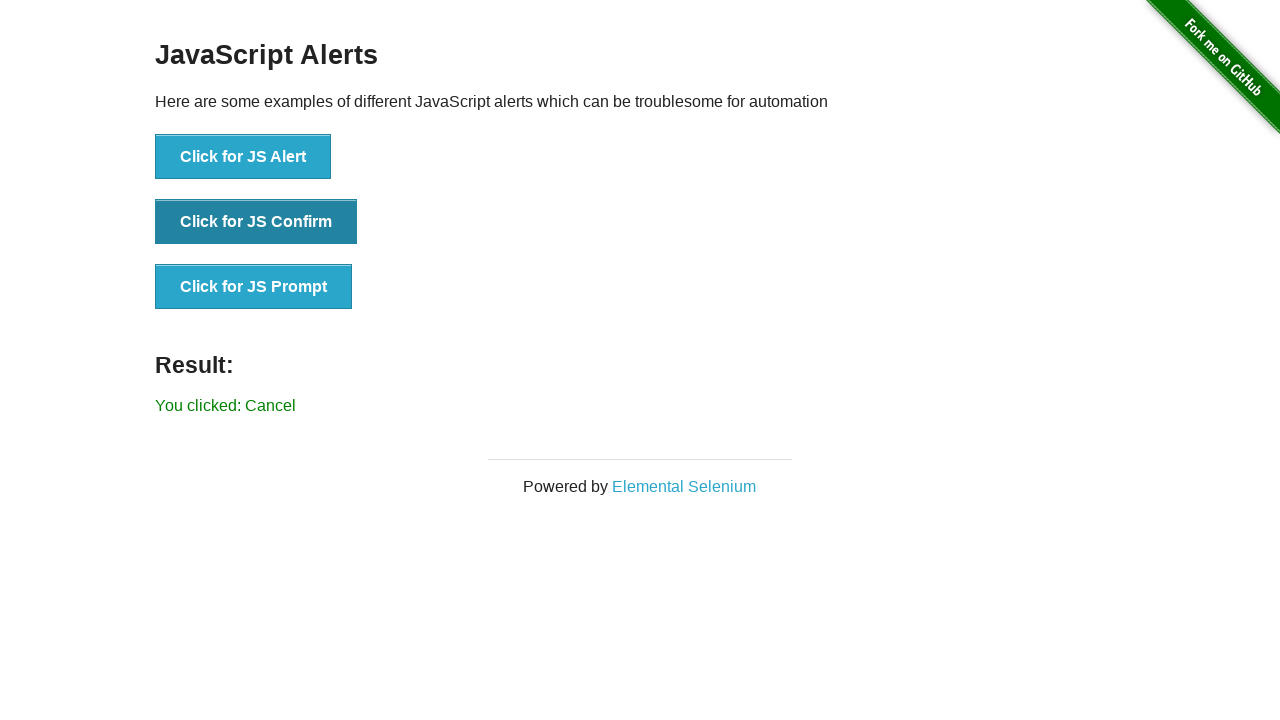